Tests adding multiple elements by clicking Add Element button three times and verifying three elements appear

Starting URL: https://the-internet.herokuapp.com/

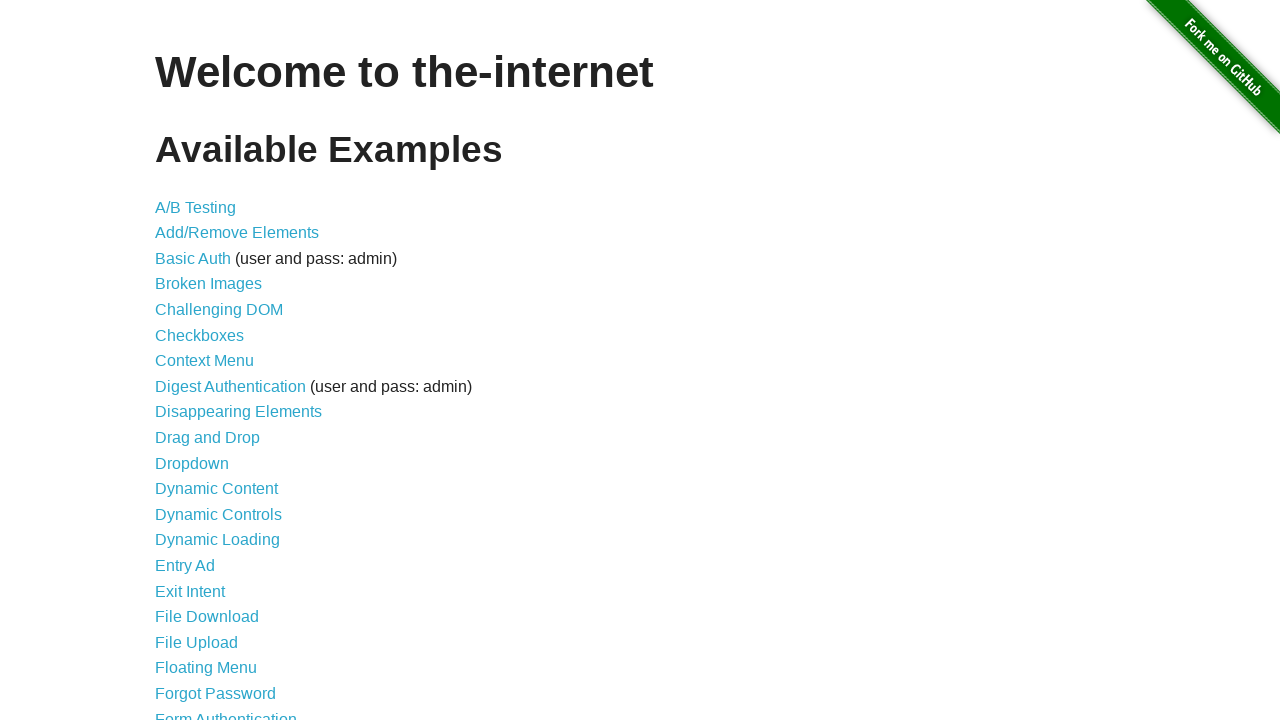

Clicked on Add/Remove Elements link at (237, 233) on a[href='/add_remove_elements/']
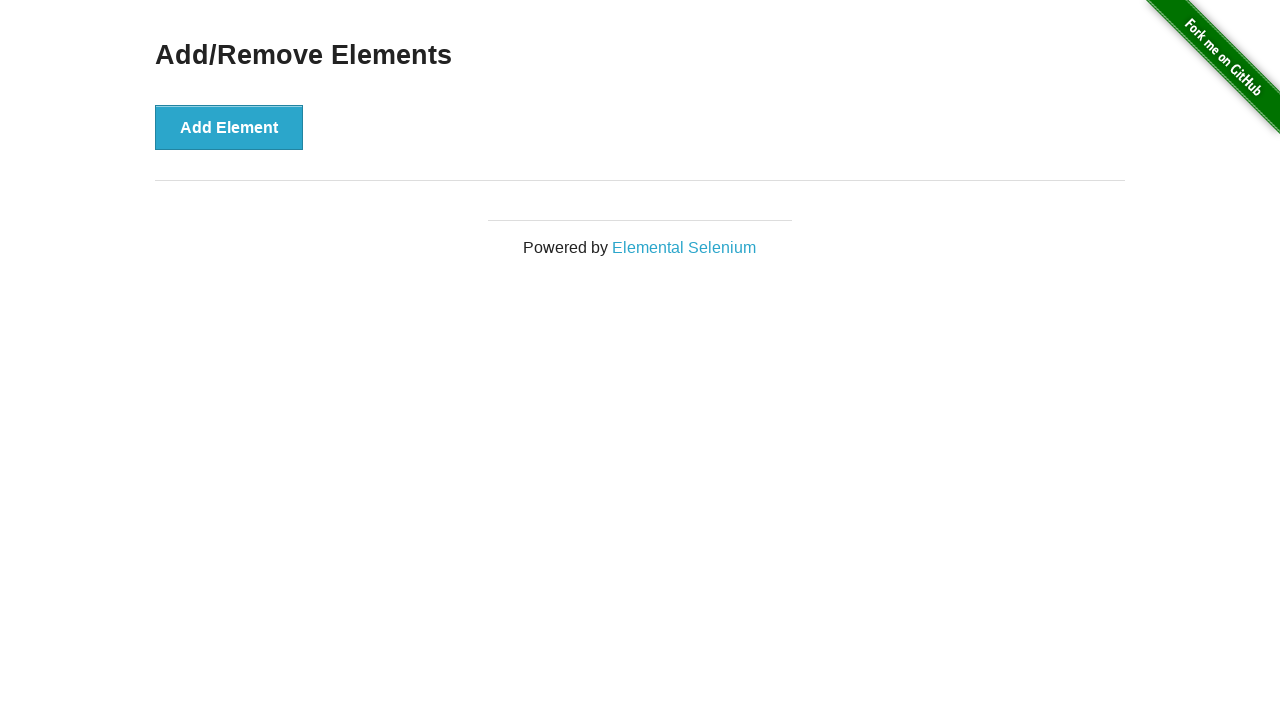

Clicked Add Element button (first time) at (229, 127) on button[onclick='addElement()']
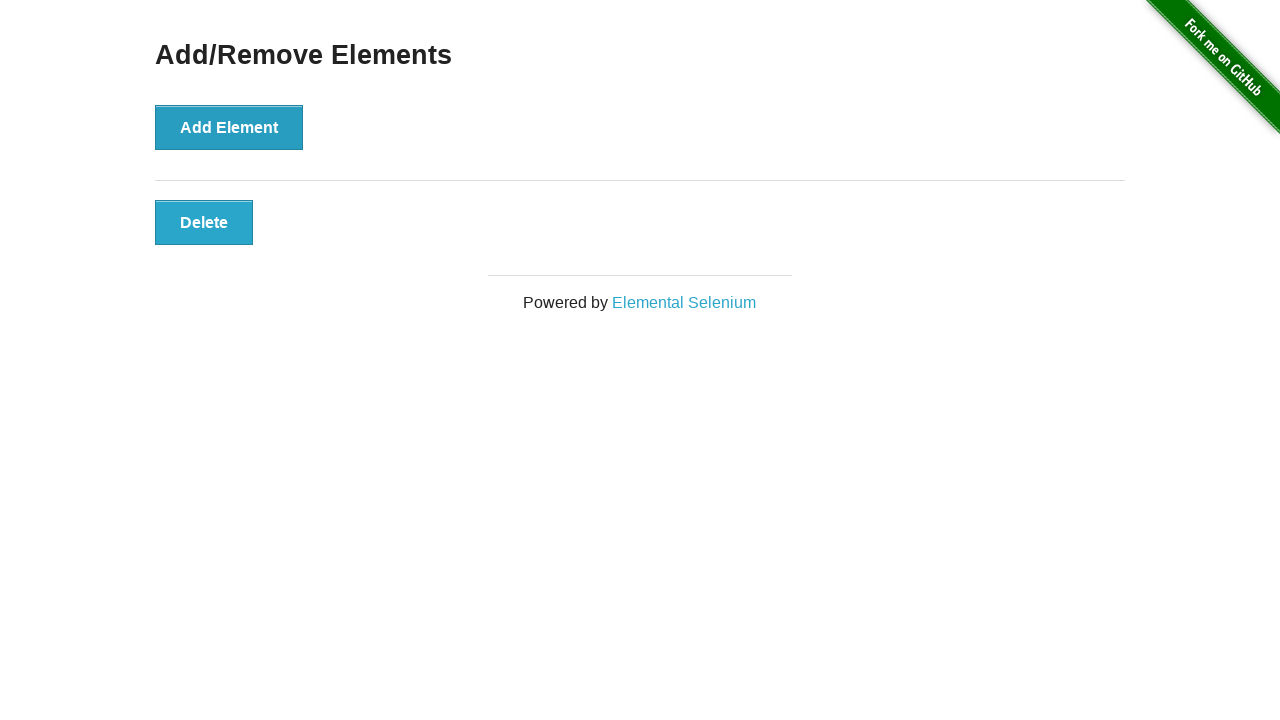

Clicked Add Element button (second time) at (229, 127) on button[onclick='addElement()']
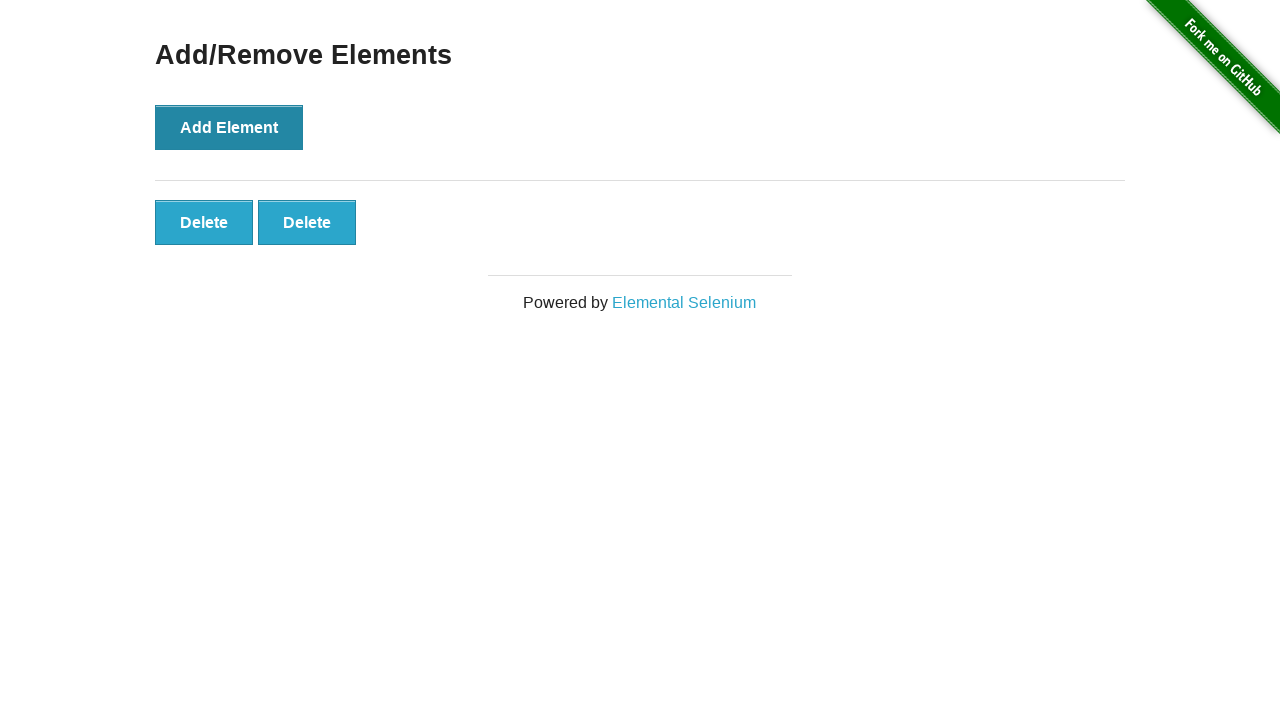

Clicked Add Element button (third time) at (229, 127) on button[onclick='addElement()']
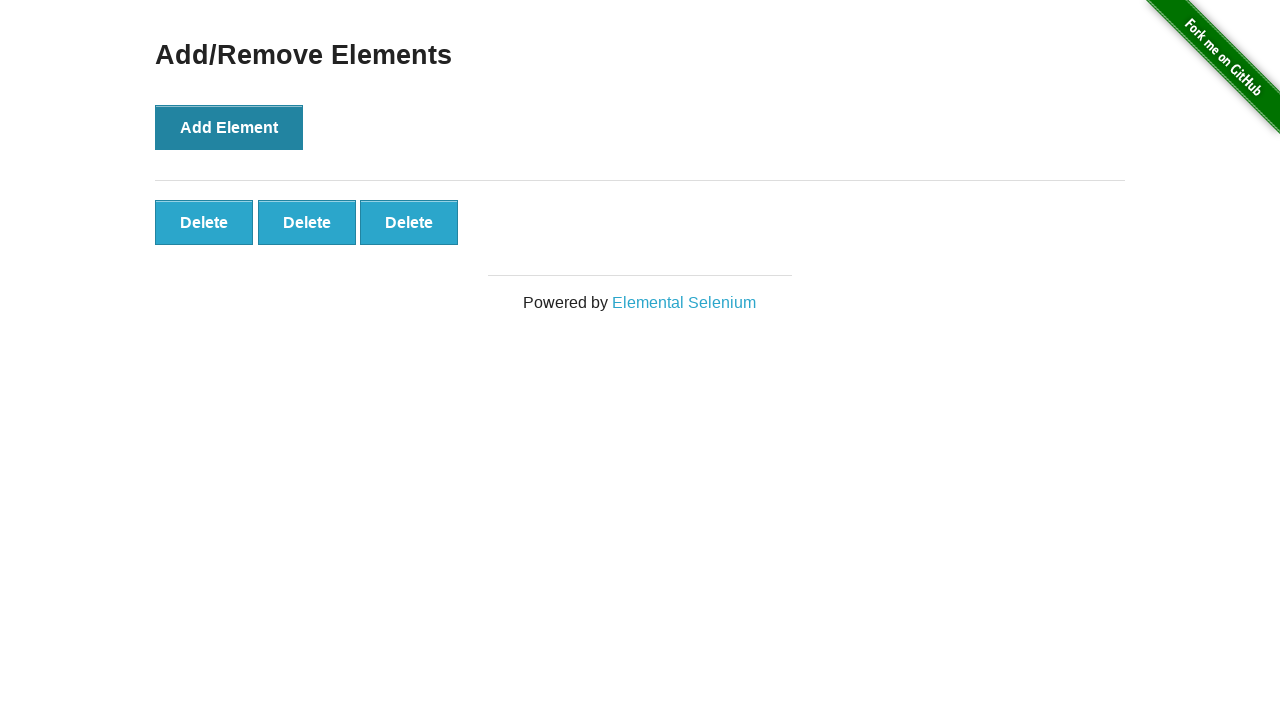

Verified three elements were added successfully
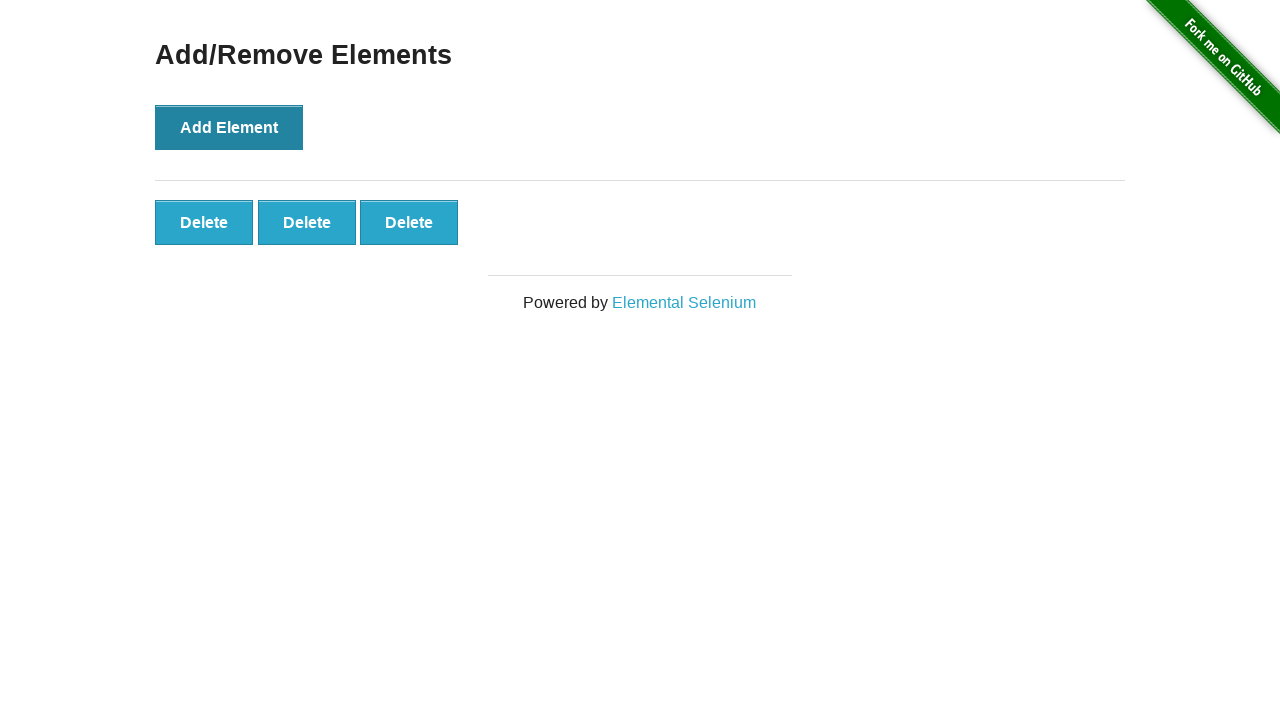

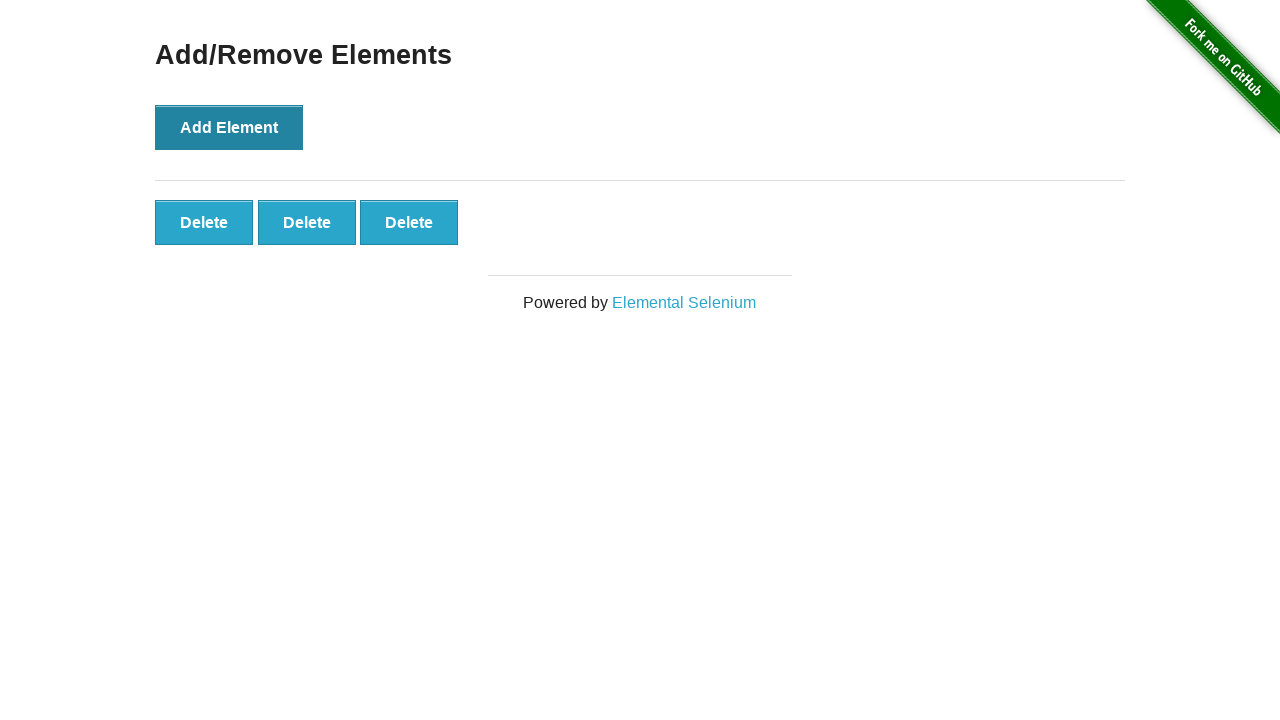